Tests XPath locator strategies by finding elements using sibling and parent traversal on an automation practice page

Starting URL: https://rahulshettyacademy.com/AutomationPractice/

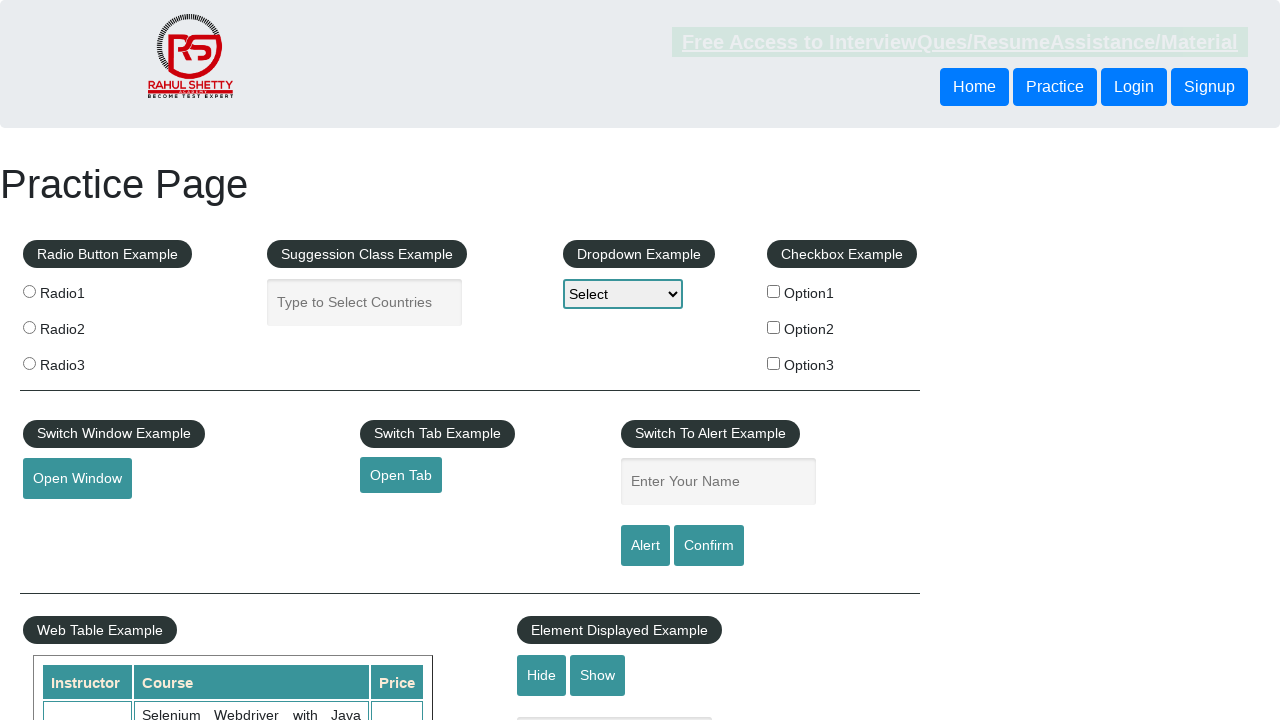

Retrieved text from sibling element using XPath following-sibling traversal
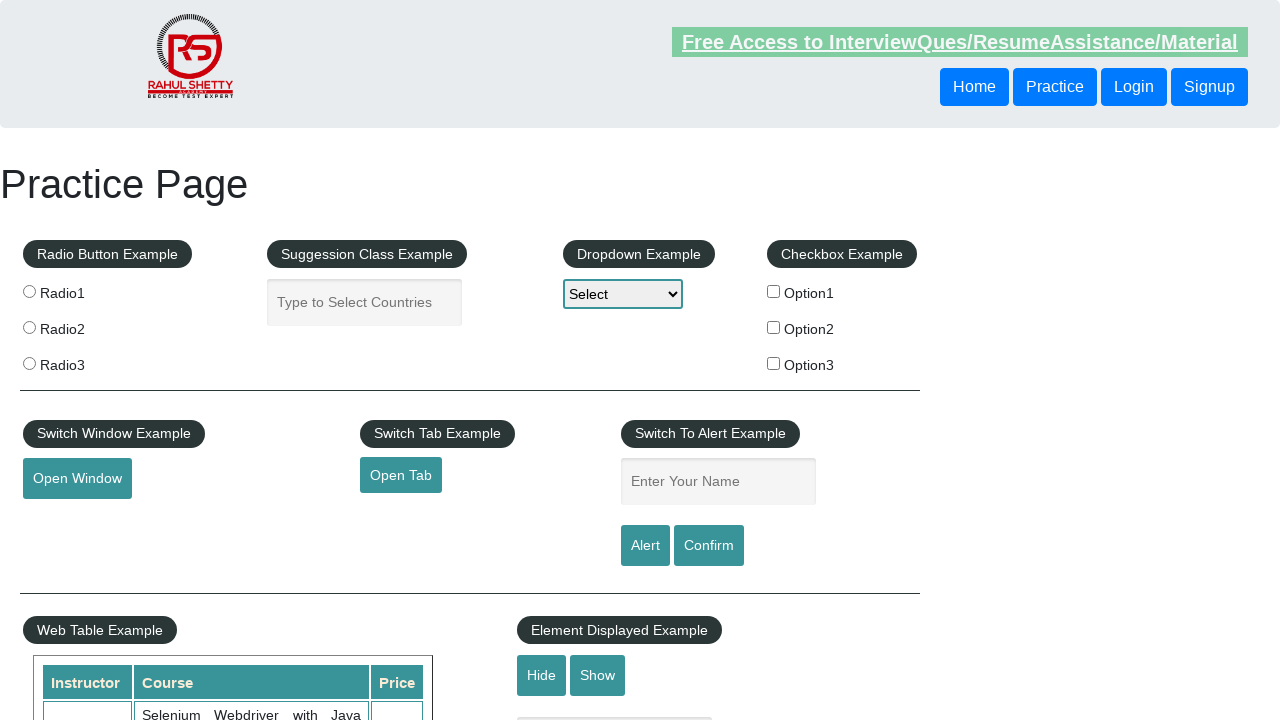

Retrieved text from element using XPath parent traversal
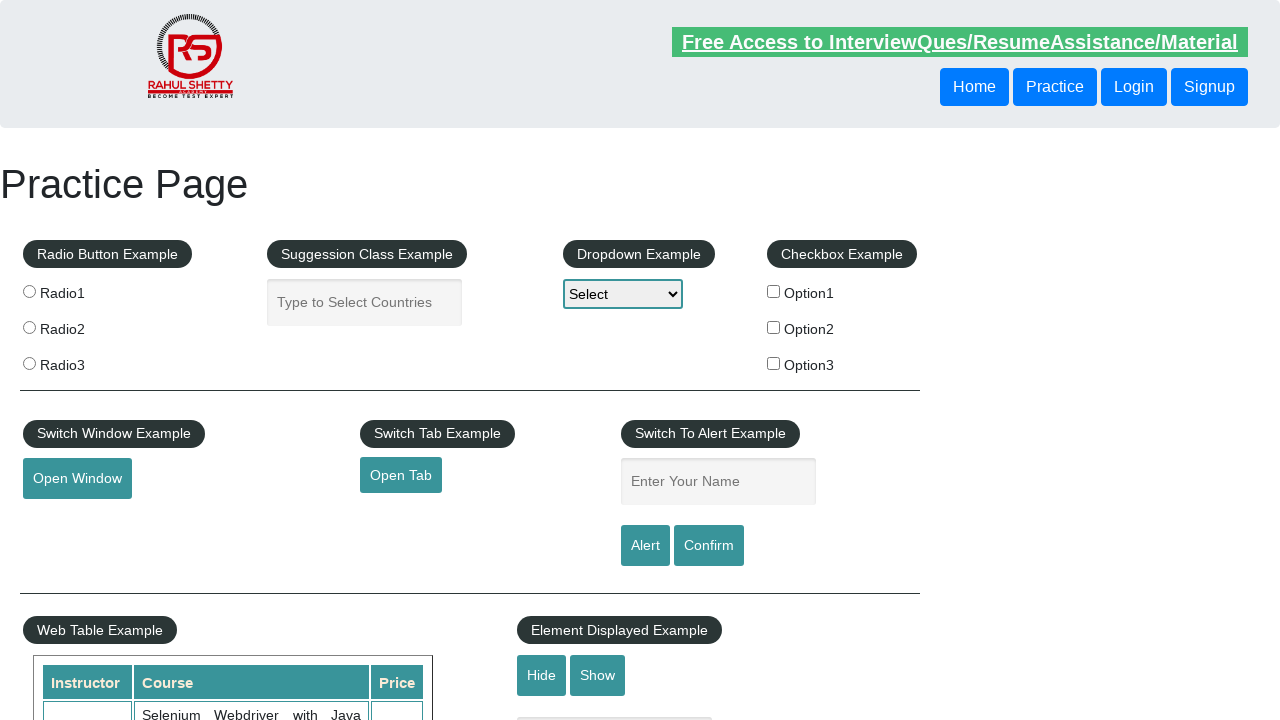

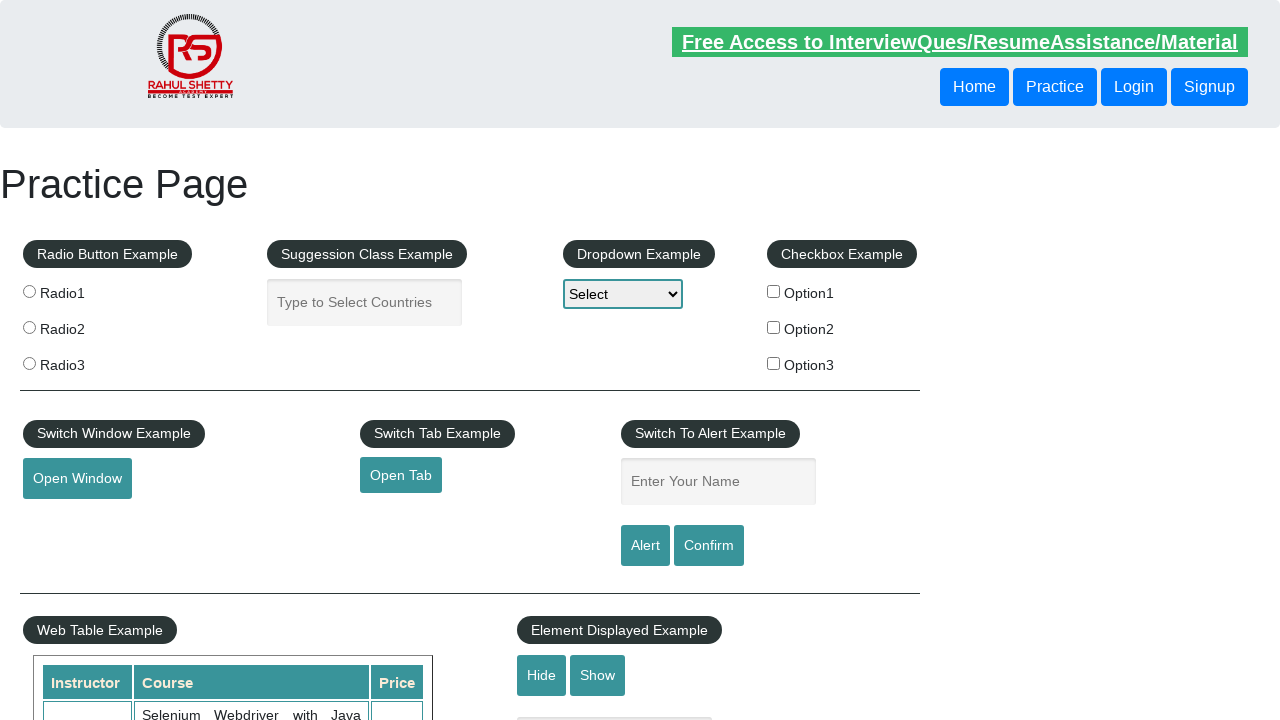